Tests various JavaScript alert types including simple alerts, confirmation dialogs, and prompt dialogs with text input on a demo automation testing site

Starting URL: https://demo.automationtesting.in/Alerts.html

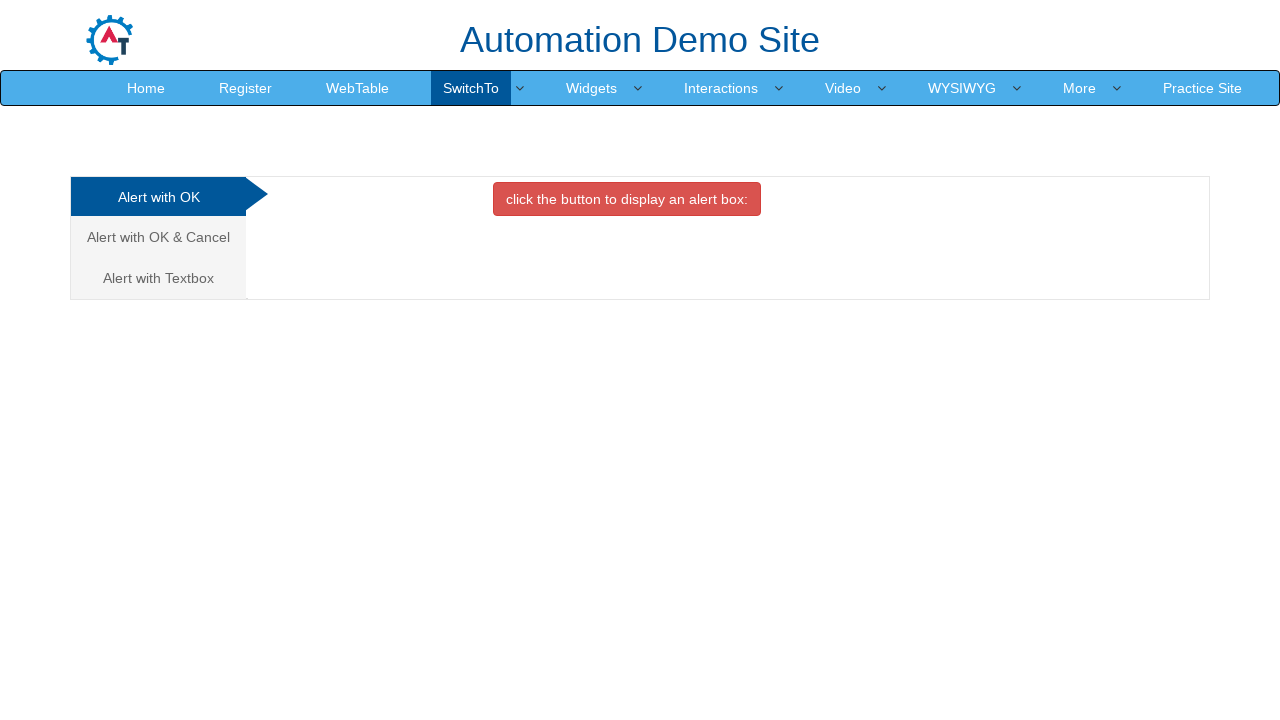

Clicked OK Tab to trigger simple alert at (627, 199) on #OKTab
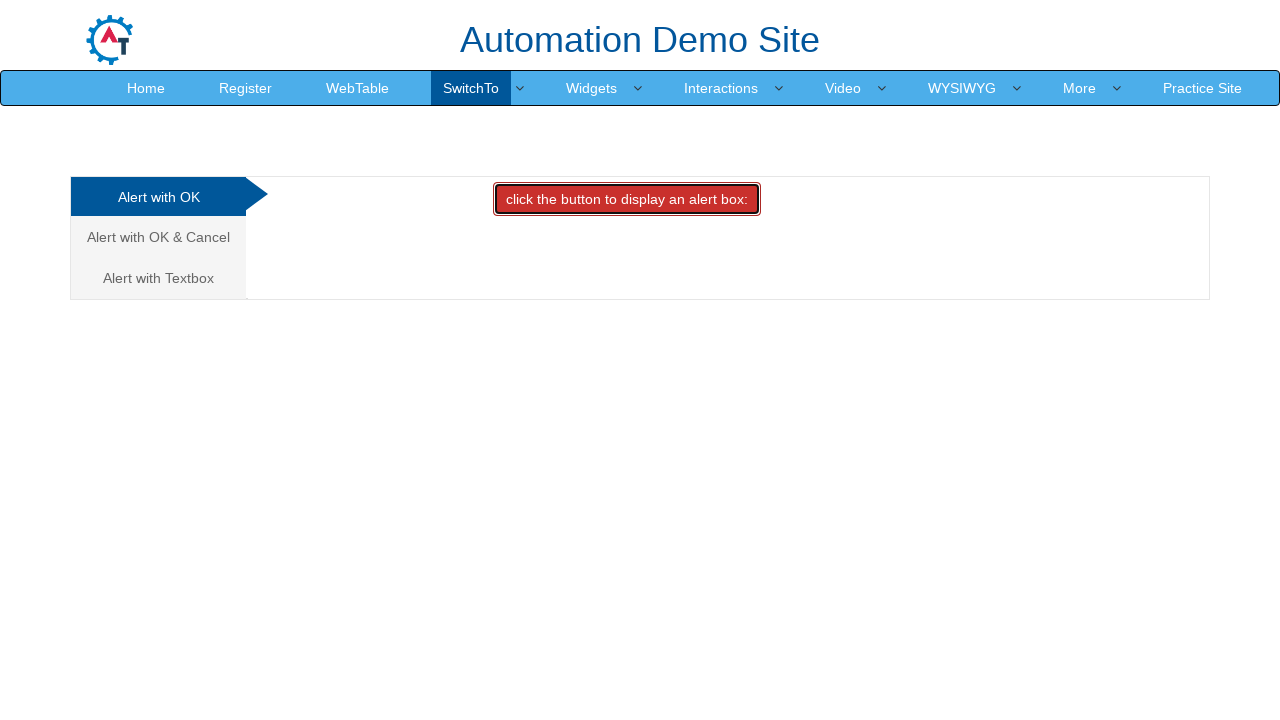

Set up dialog handler to accept simple alert
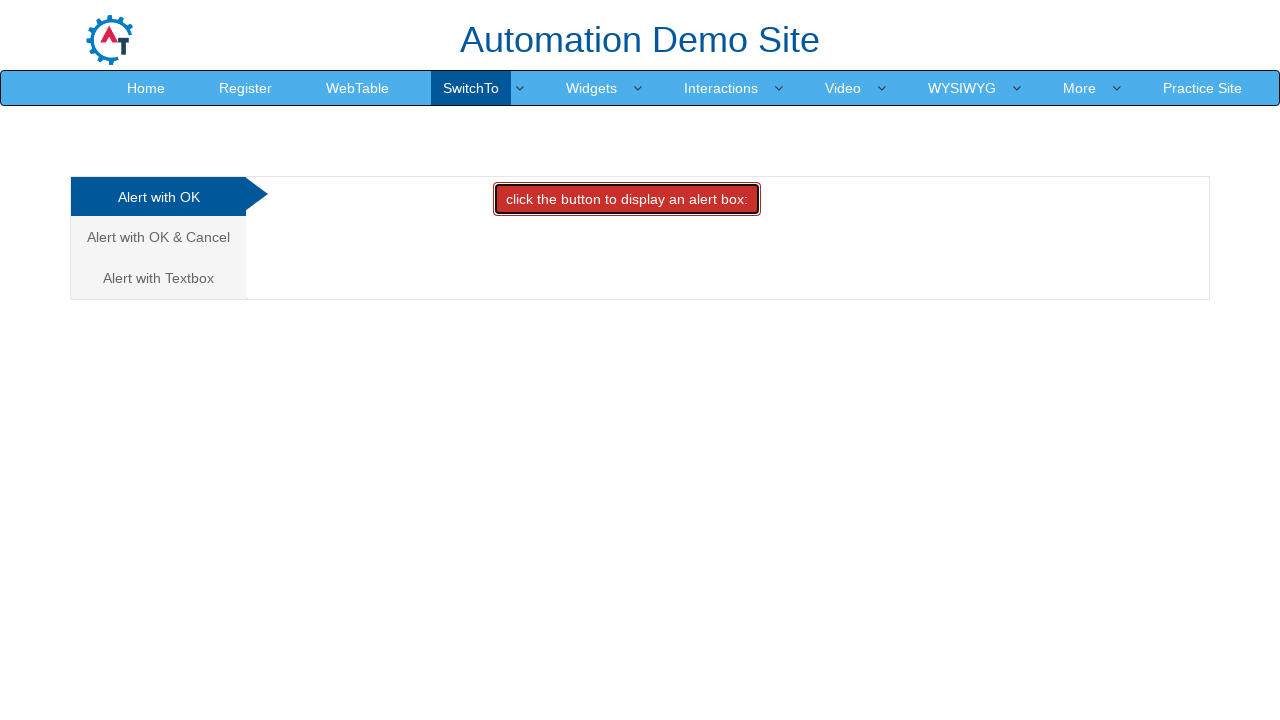

Waited 1.5 seconds for simple alert to be handled
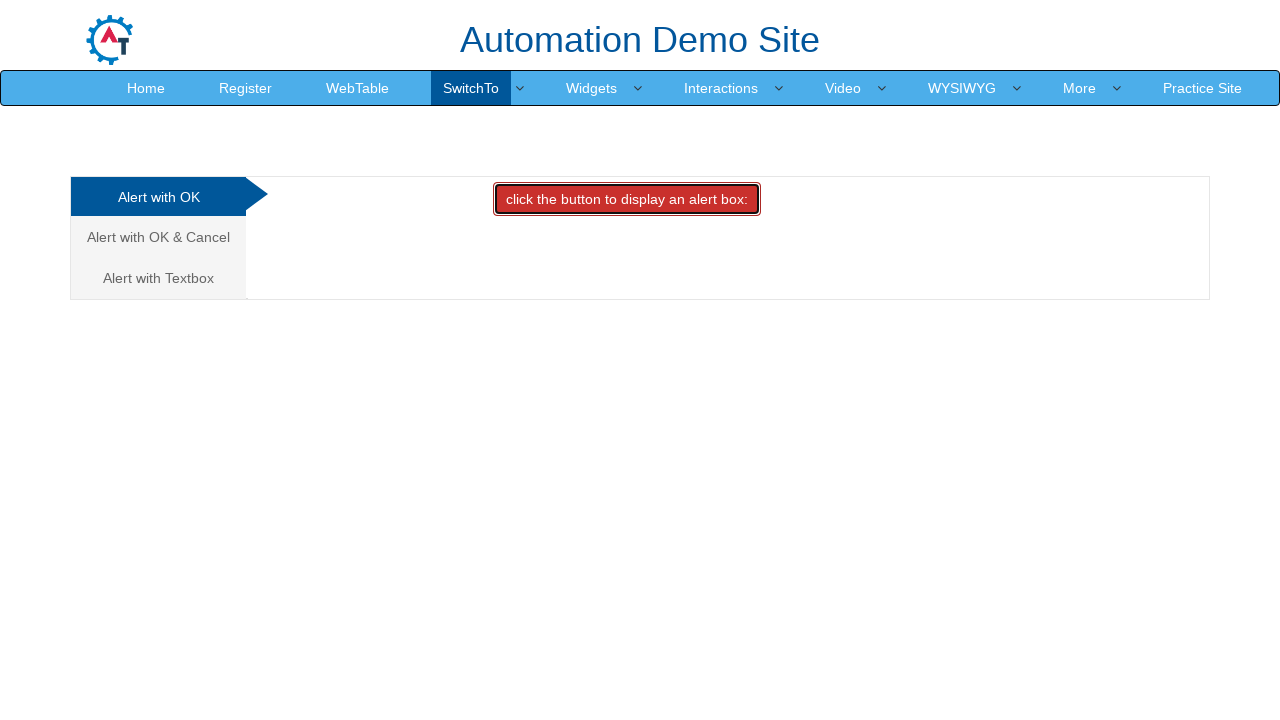

Clicked Cancel Tab link to switch tabs at (158, 237) on a[href='#CancelTab']
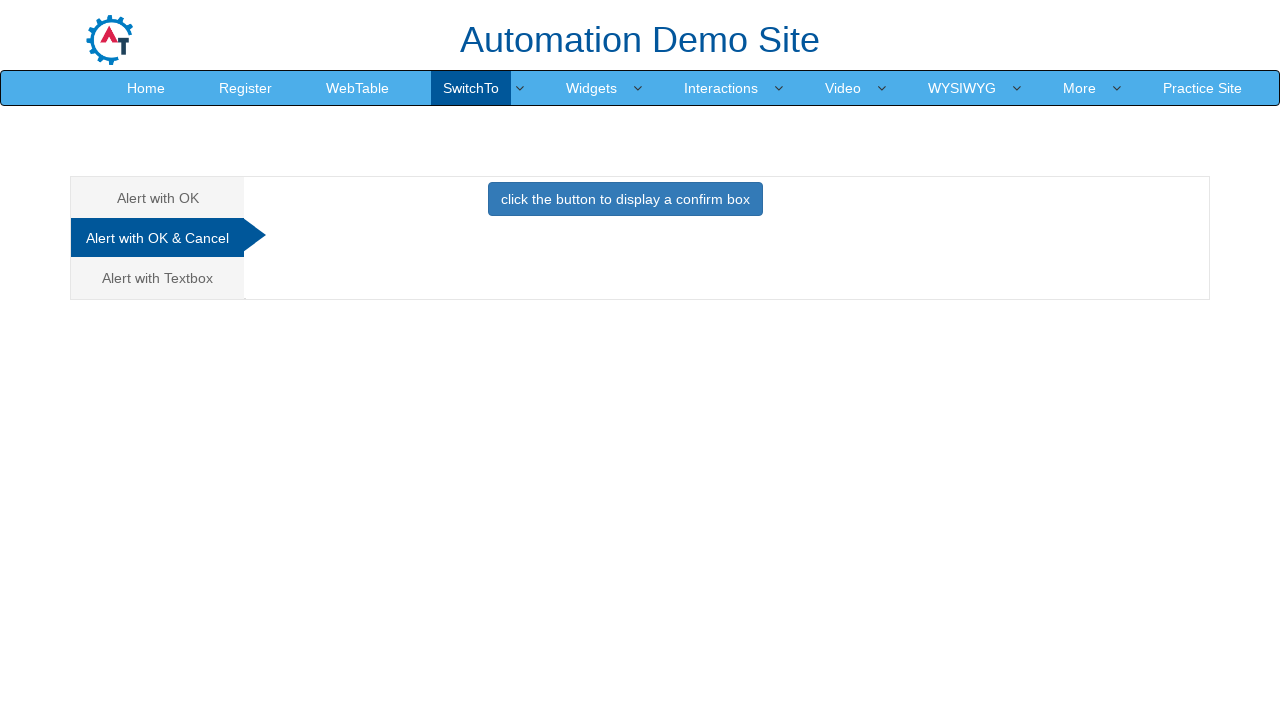

Clicked Cancel Tab button to trigger confirmation alert at (625, 204) on #CancelTab
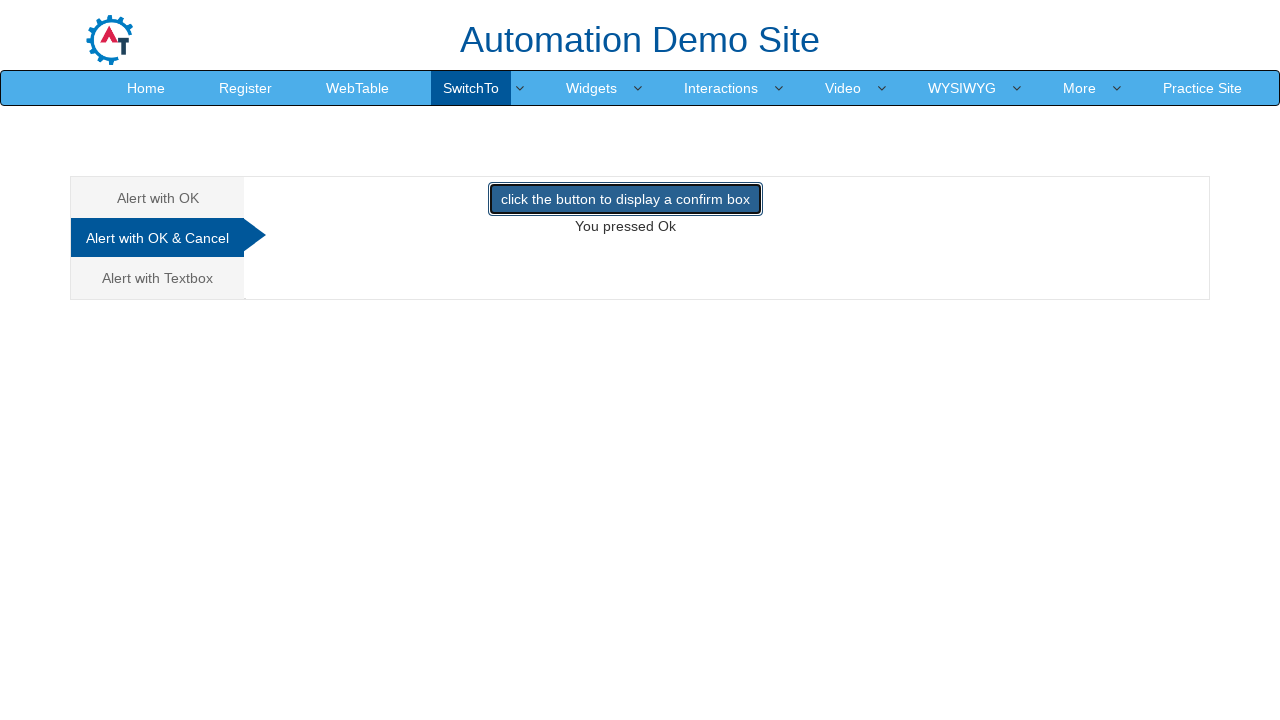

Set up dialog handler to dismiss confirmation alert
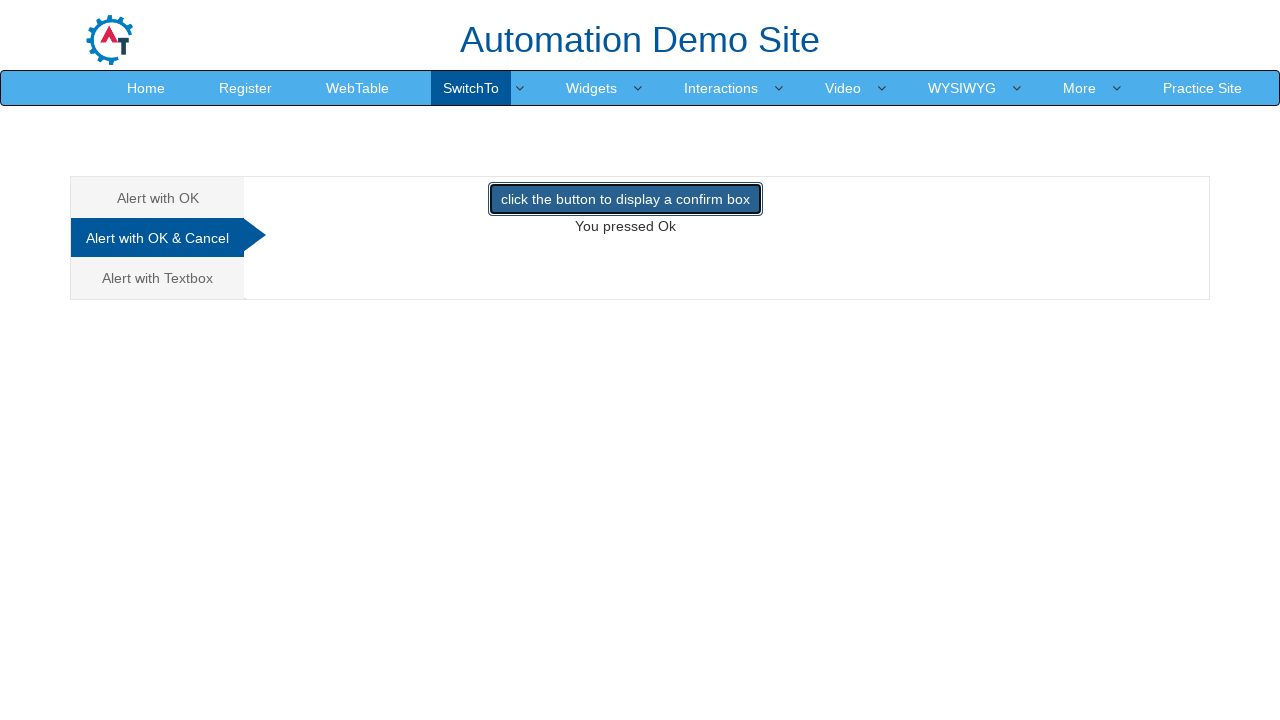

Waited 1.2 seconds for confirmation alert to be handled
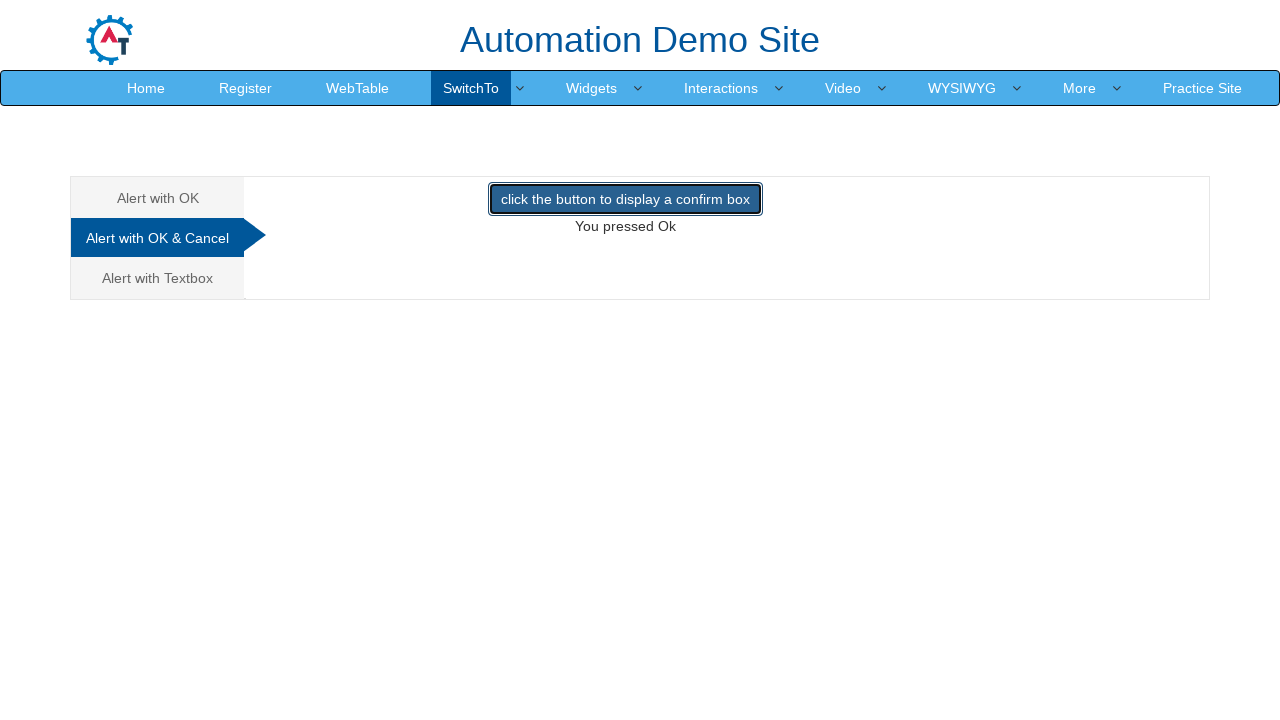

Clicked Textbox tab link to switch tabs at (158, 278) on a[href='#Textbox']
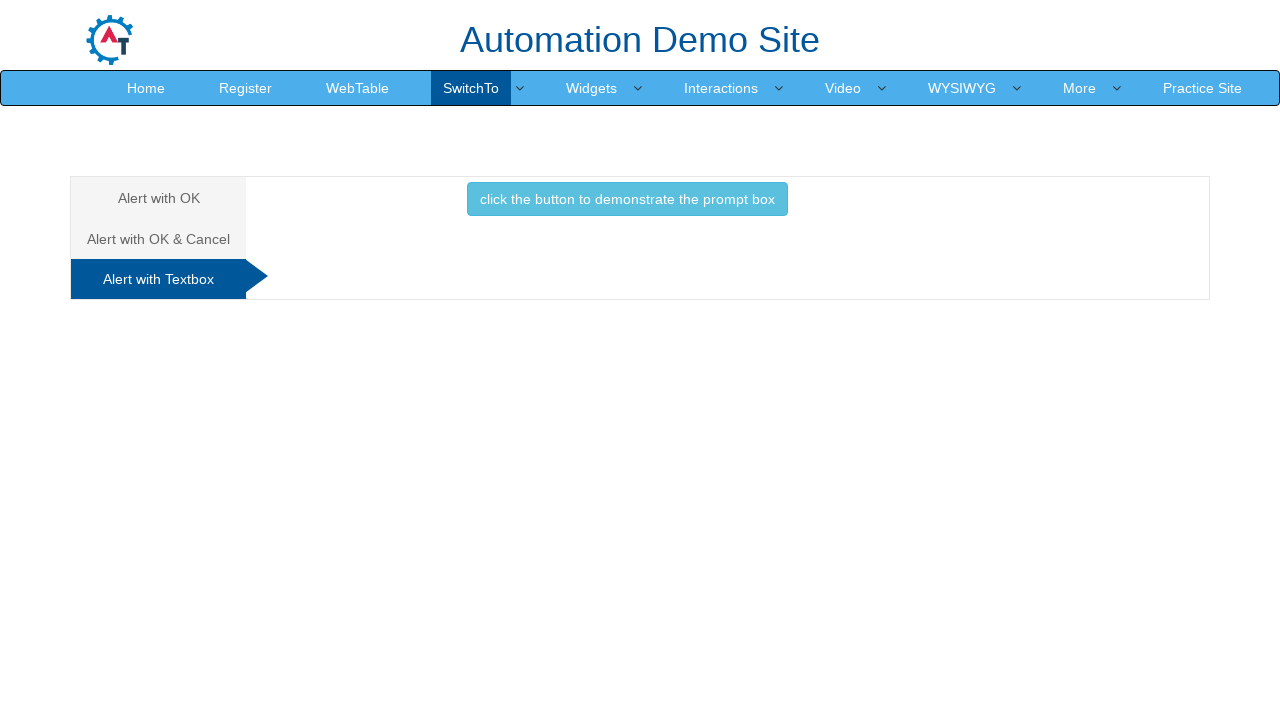

Clicked Textbox button to trigger prompt alert at (627, 204) on #Textbox
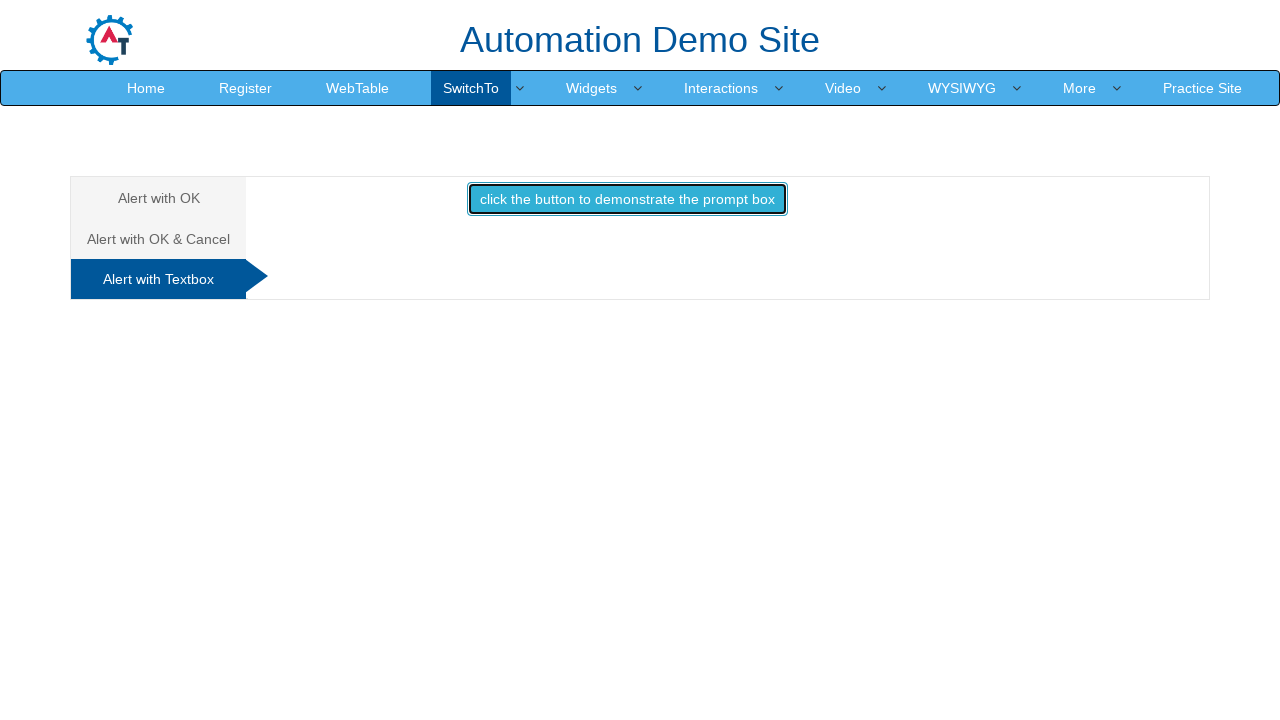

Set up dialog handler to accept prompt alert with text 'Hirva, Tom, Anisha'
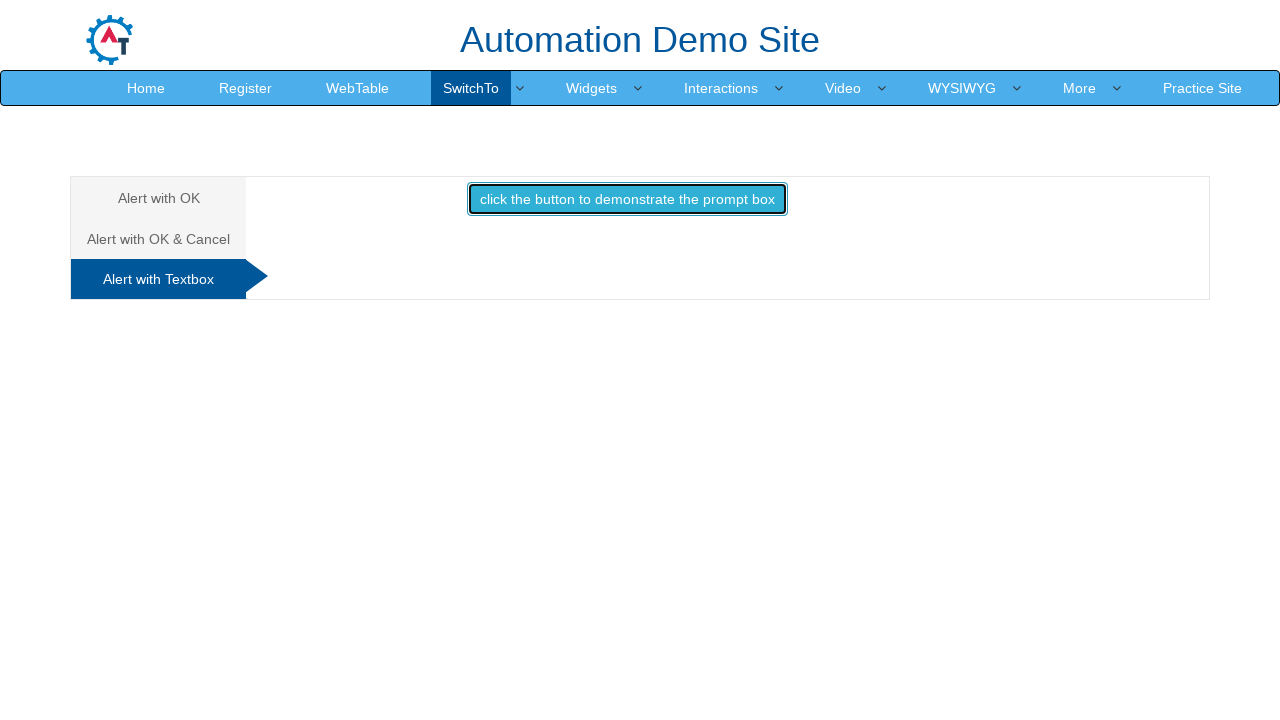

Waited 1.2 seconds for prompt alert to be handled
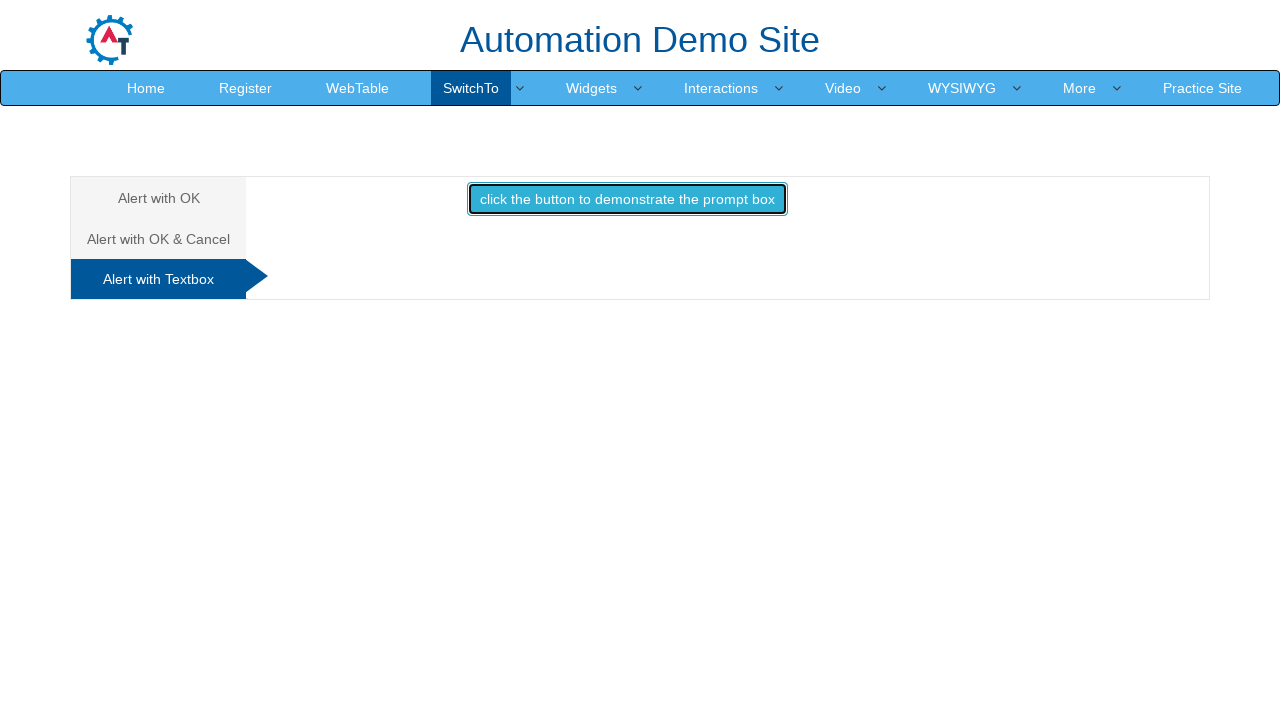

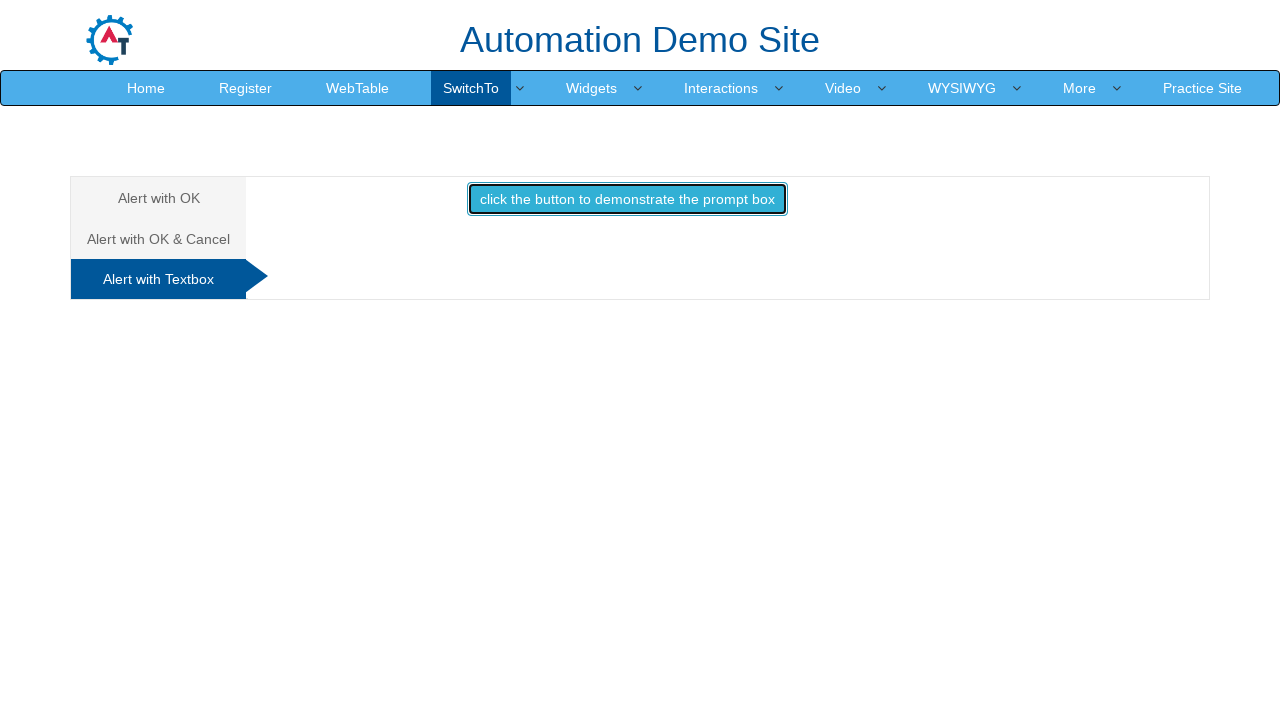